Tests marking individual todo items as complete by checking their checkboxes

Starting URL: https://demo.playwright.dev/todomvc

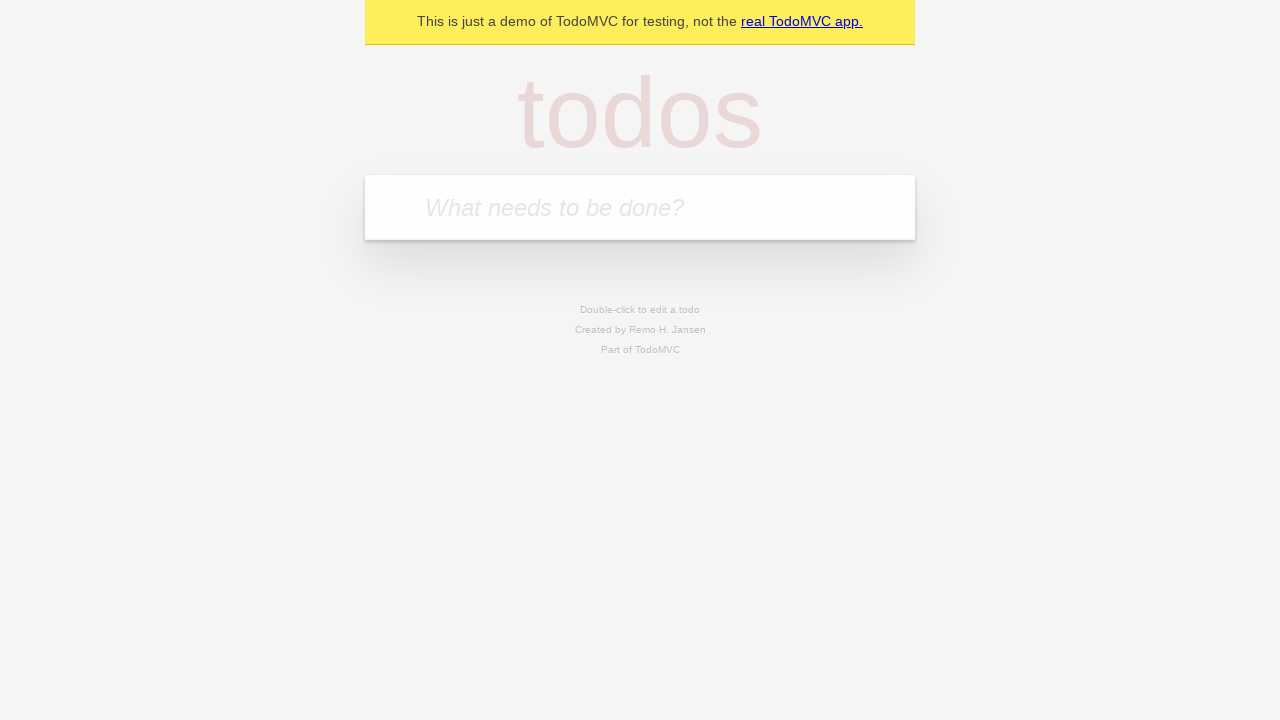

Located the 'What needs to be done?' input field
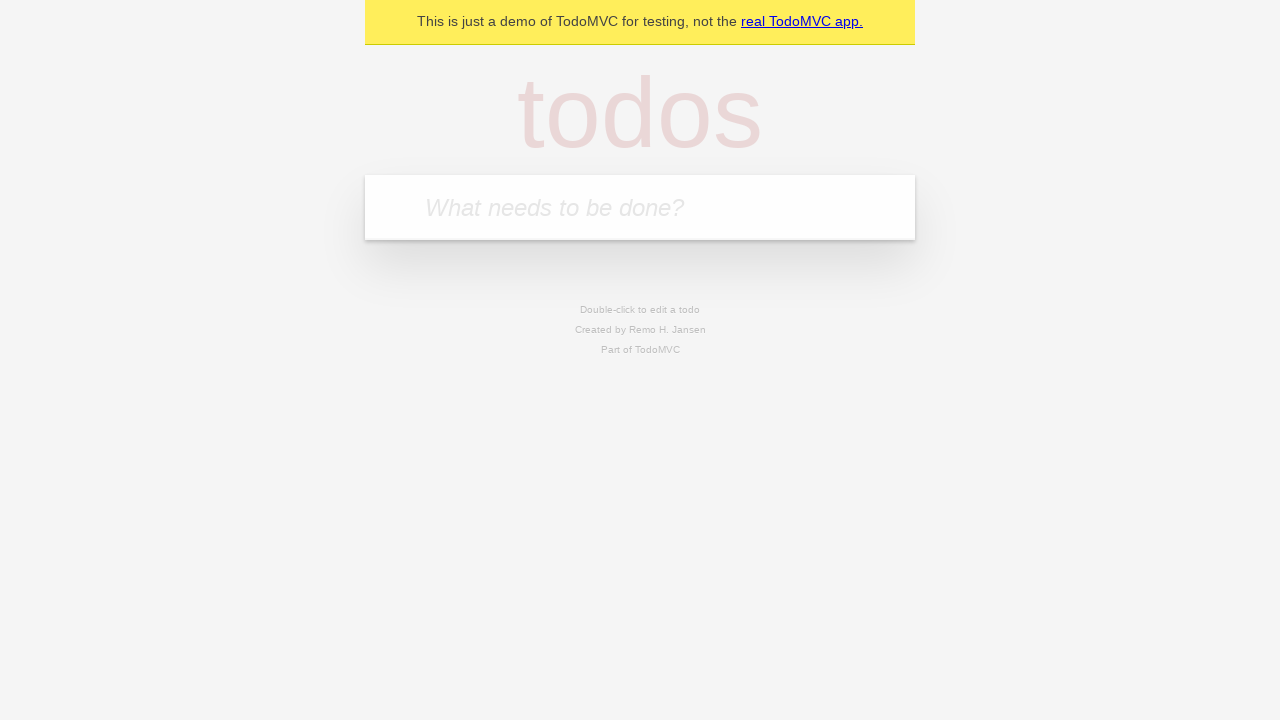

Filled todo input with 'buy some cheese' on internal:attr=[placeholder="What needs to be done?"i]
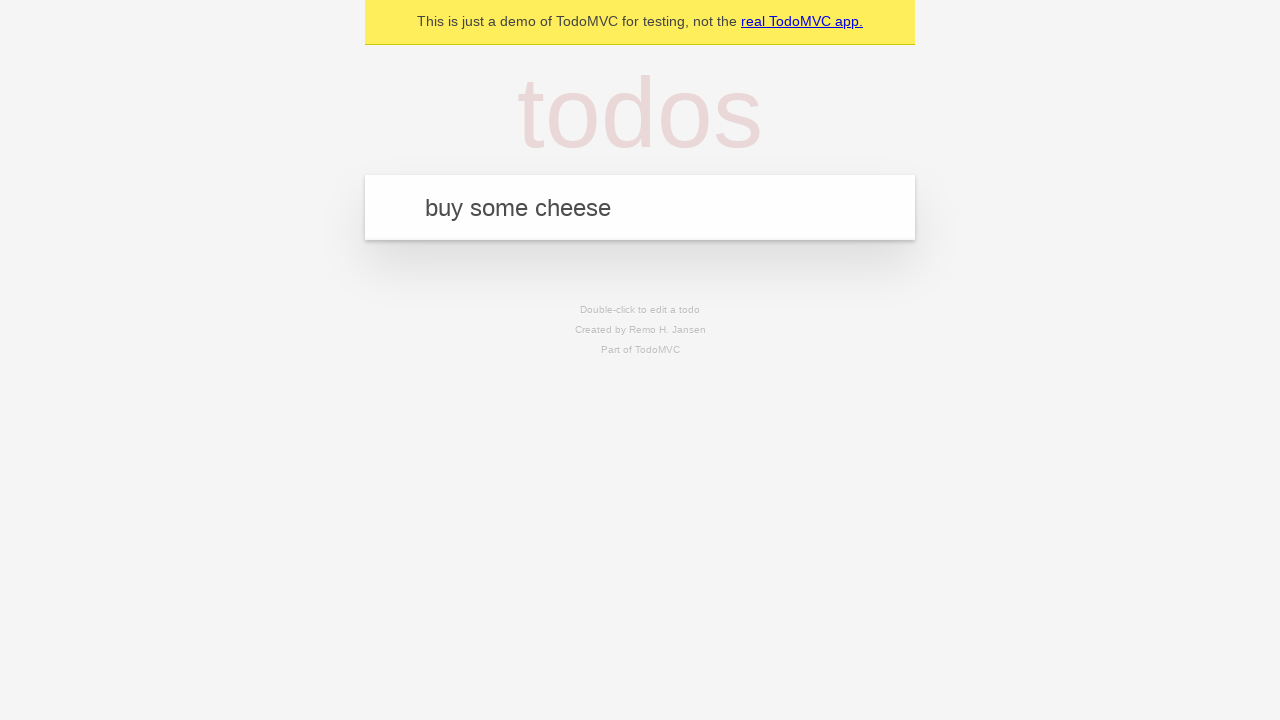

Pressed Enter to create todo item 'buy some cheese' on internal:attr=[placeholder="What needs to be done?"i]
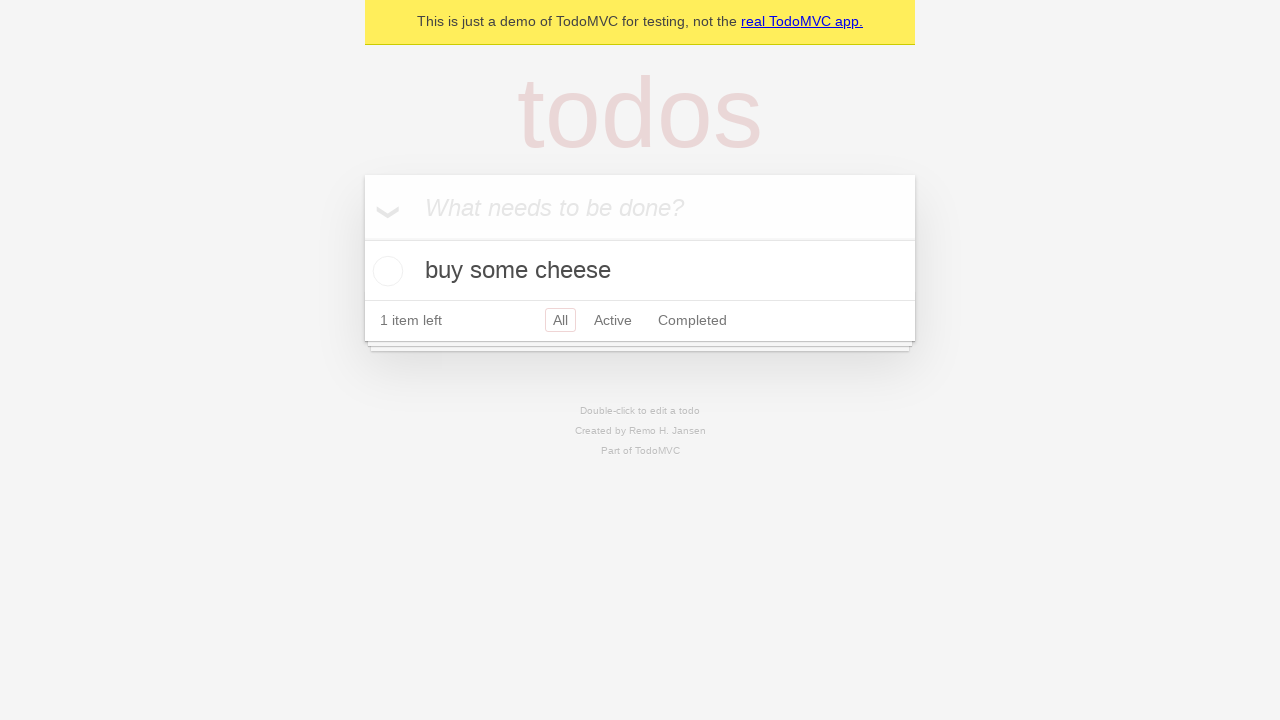

Filled todo input with 'feed the cat' on internal:attr=[placeholder="What needs to be done?"i]
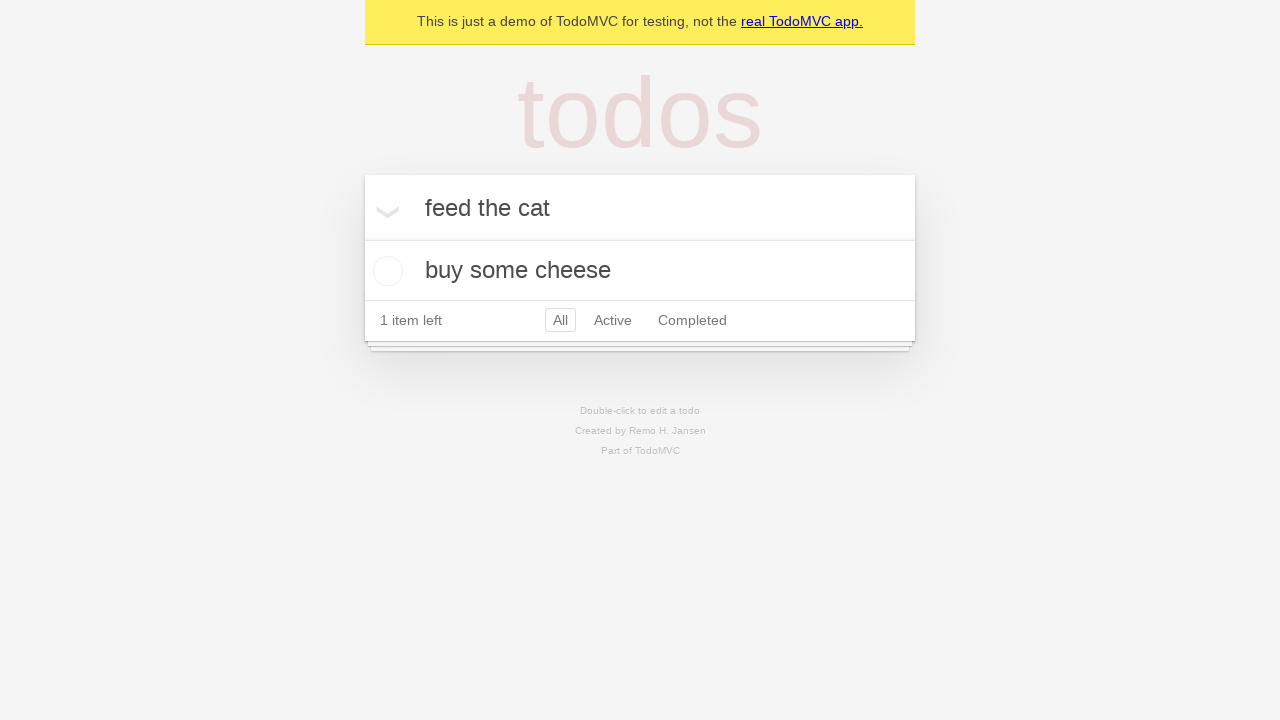

Pressed Enter to create todo item 'feed the cat' on internal:attr=[placeholder="What needs to be done?"i]
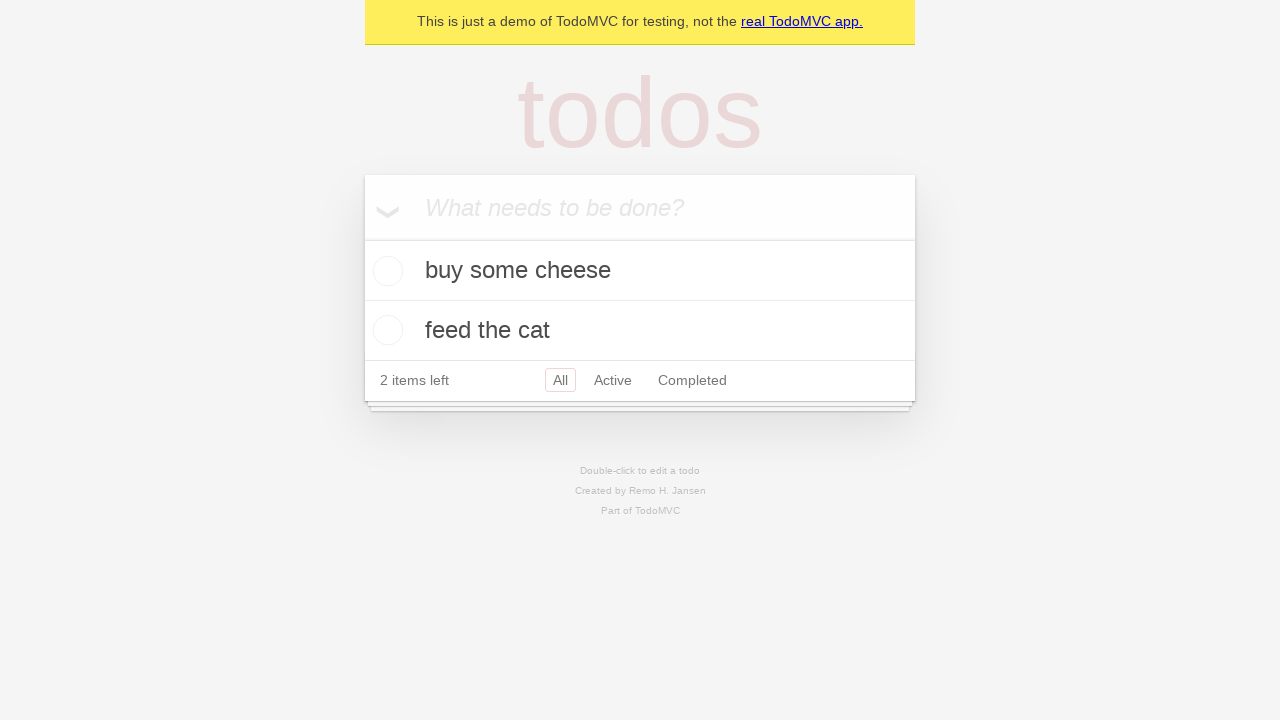

Waited for both todo items to be created
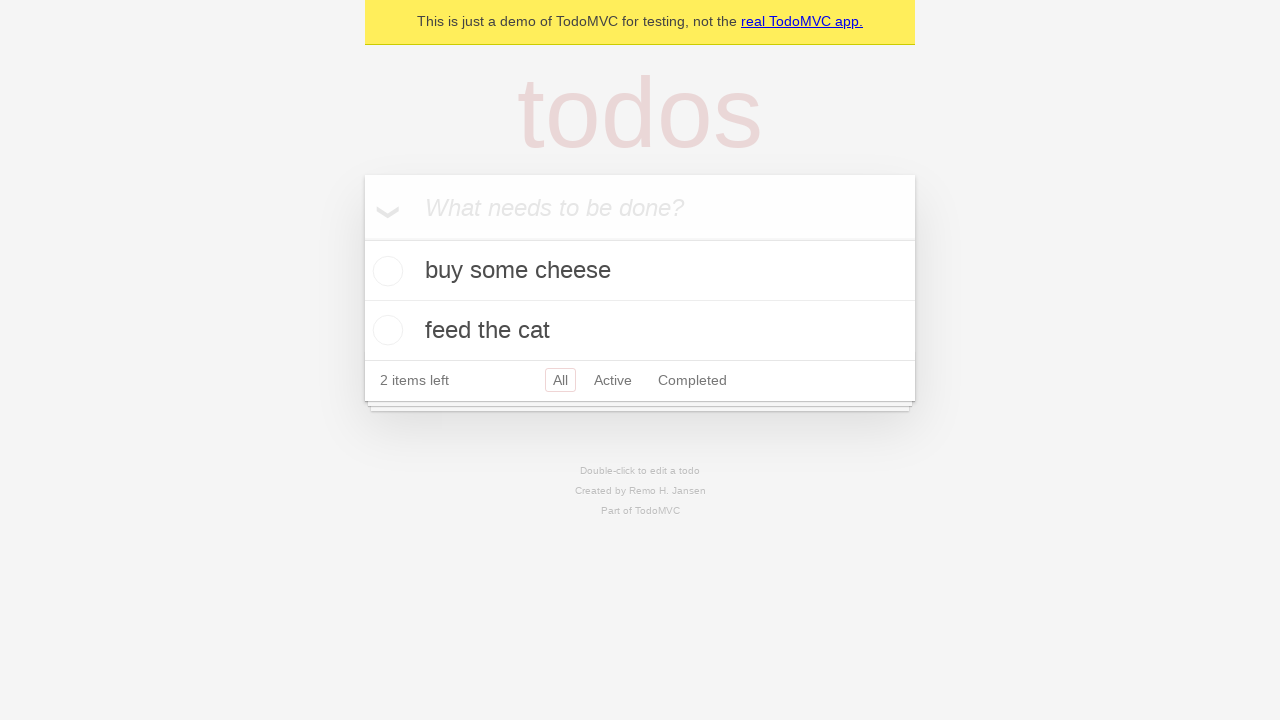

Located the first todo item
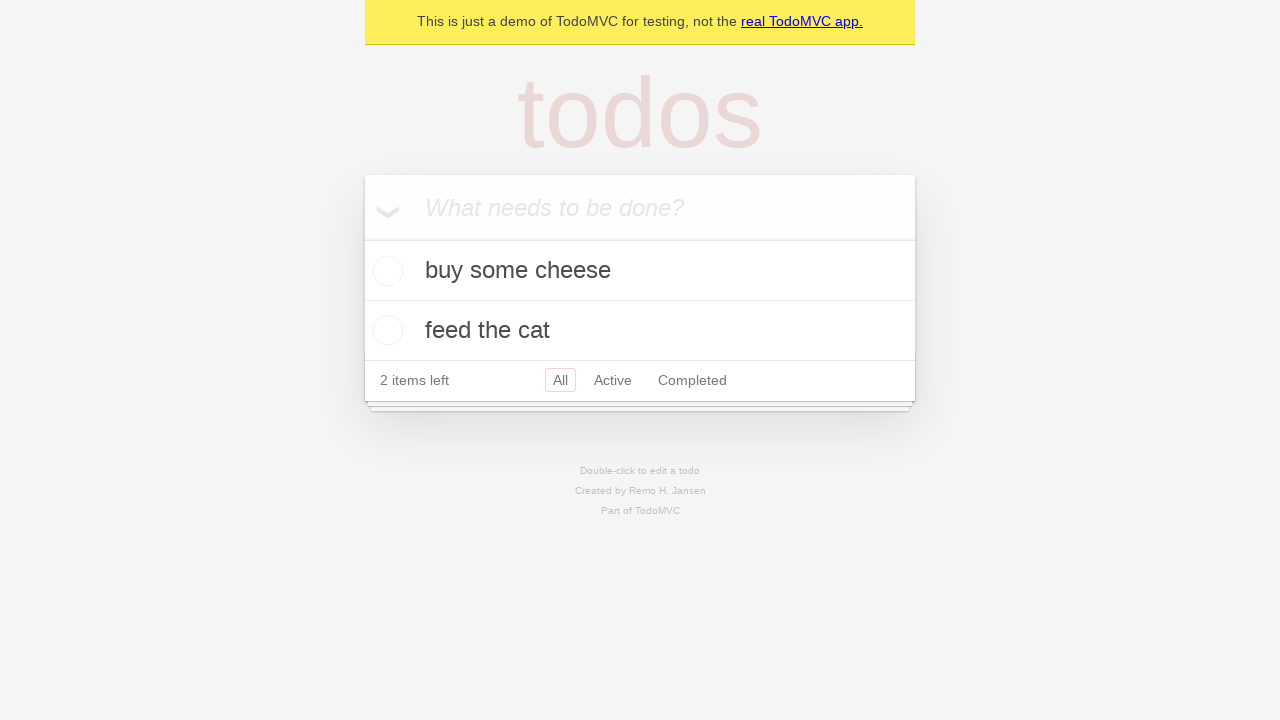

Marked first todo item 'buy some cheese' as complete at (385, 271) on internal:testid=[data-testid="todo-item"s] >> nth=0 >> internal:role=checkbox
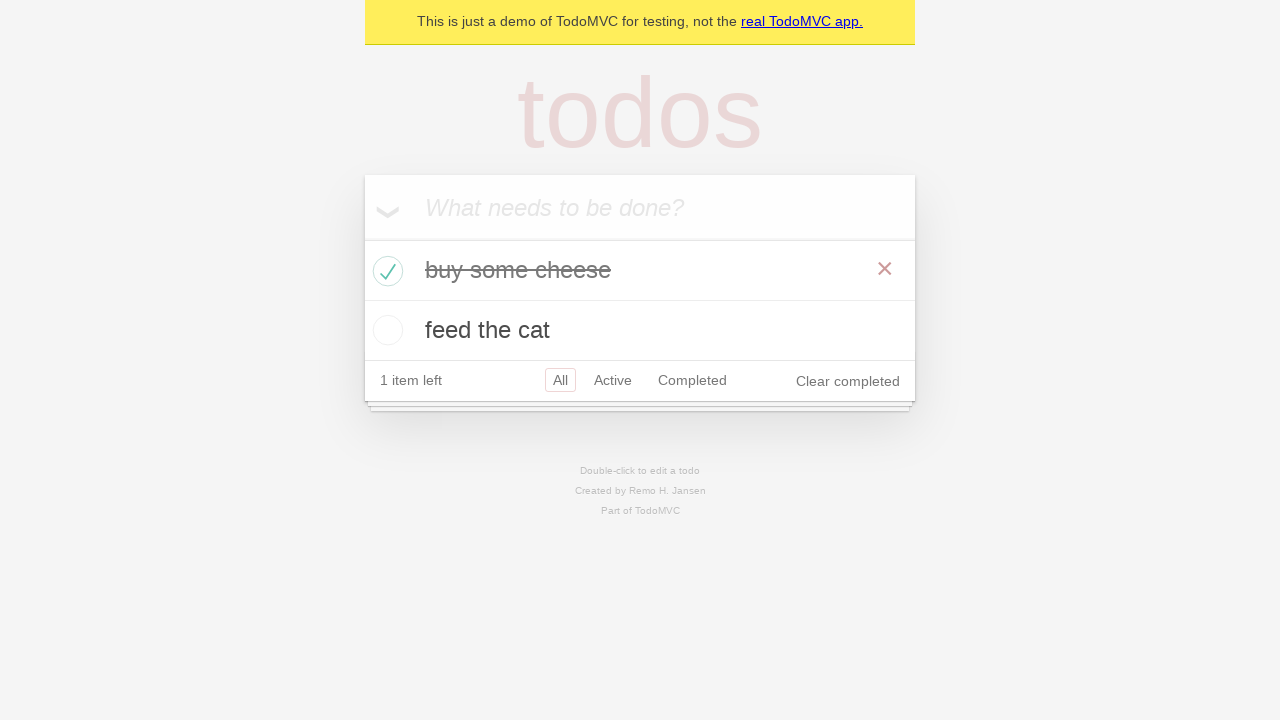

Located the second todo item
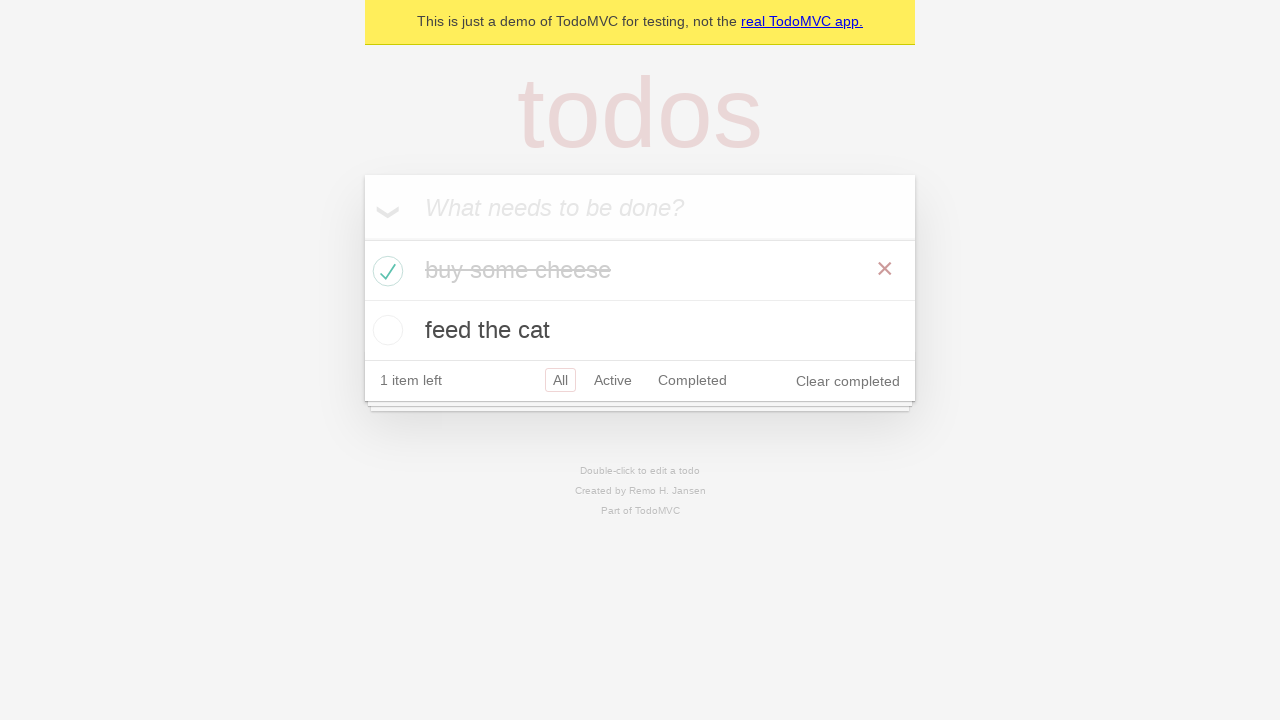

Marked second todo item 'feed the cat' as complete at (385, 330) on internal:testid=[data-testid="todo-item"s] >> nth=1 >> internal:role=checkbox
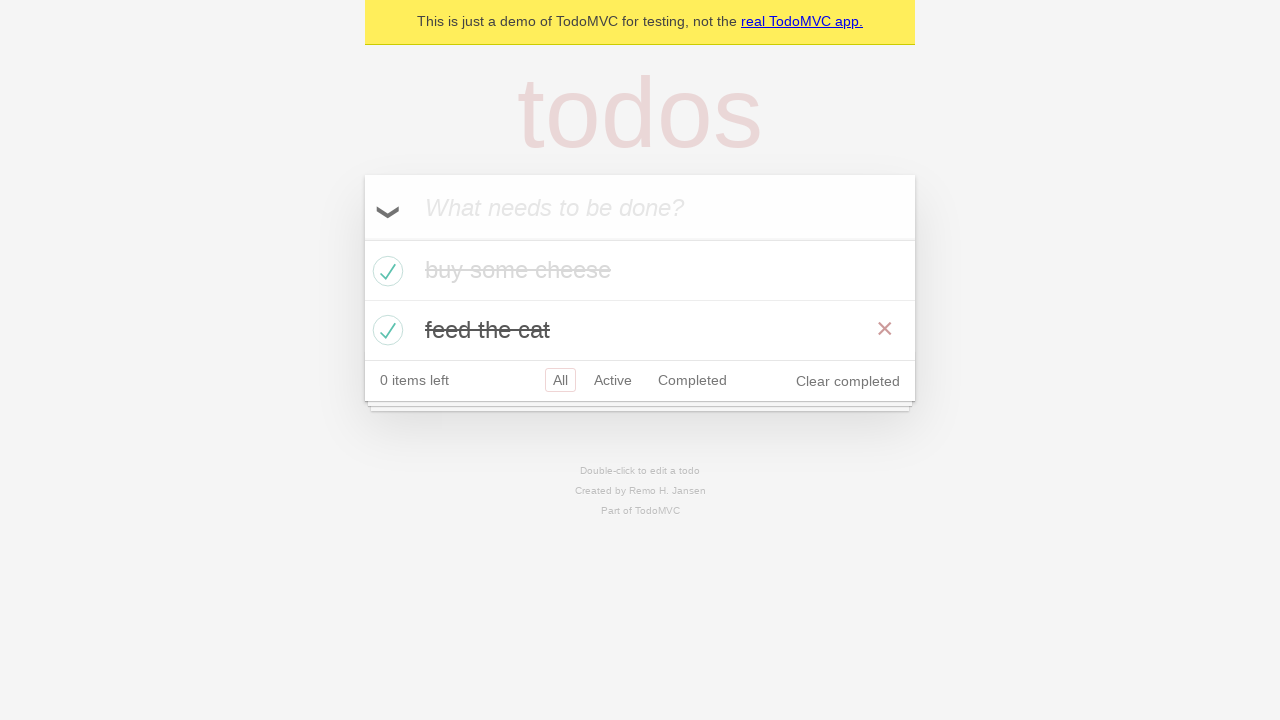

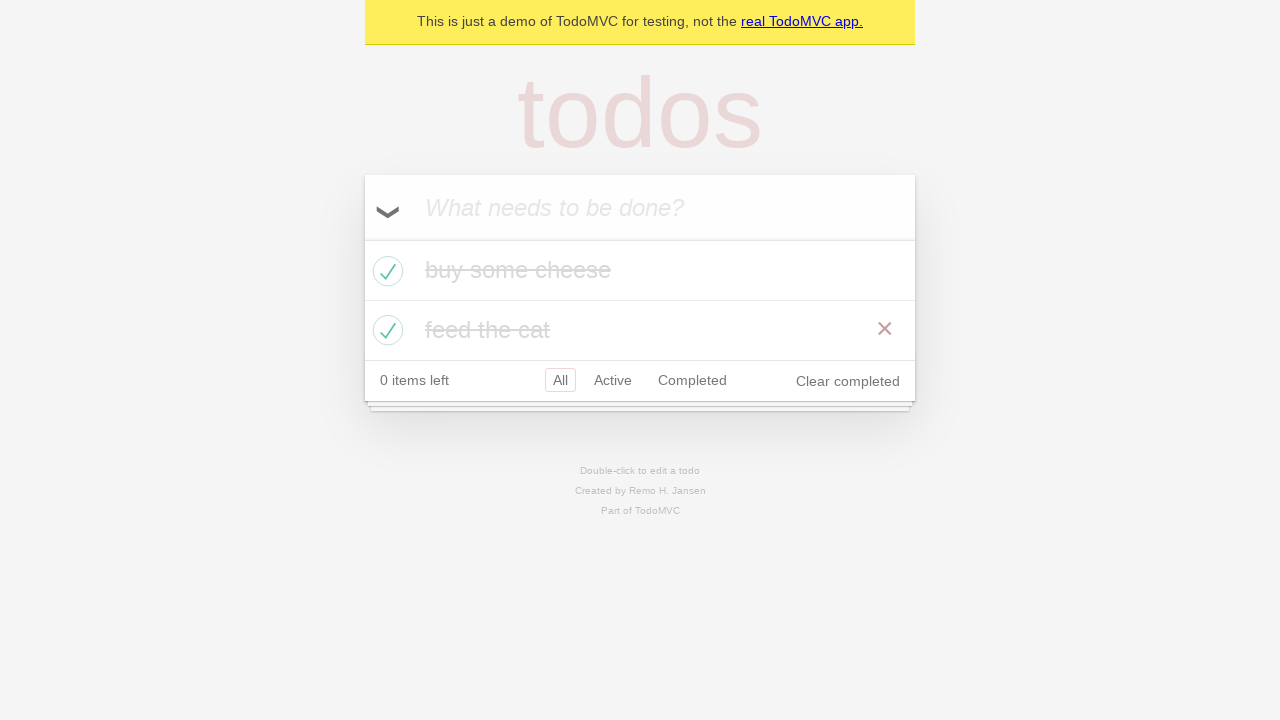